Tests XPath form functionality by filling multiple input fields including username, security question, API key, emails, and custom fields

Starting URL: https://syntaxprojects.com/Xpath.php

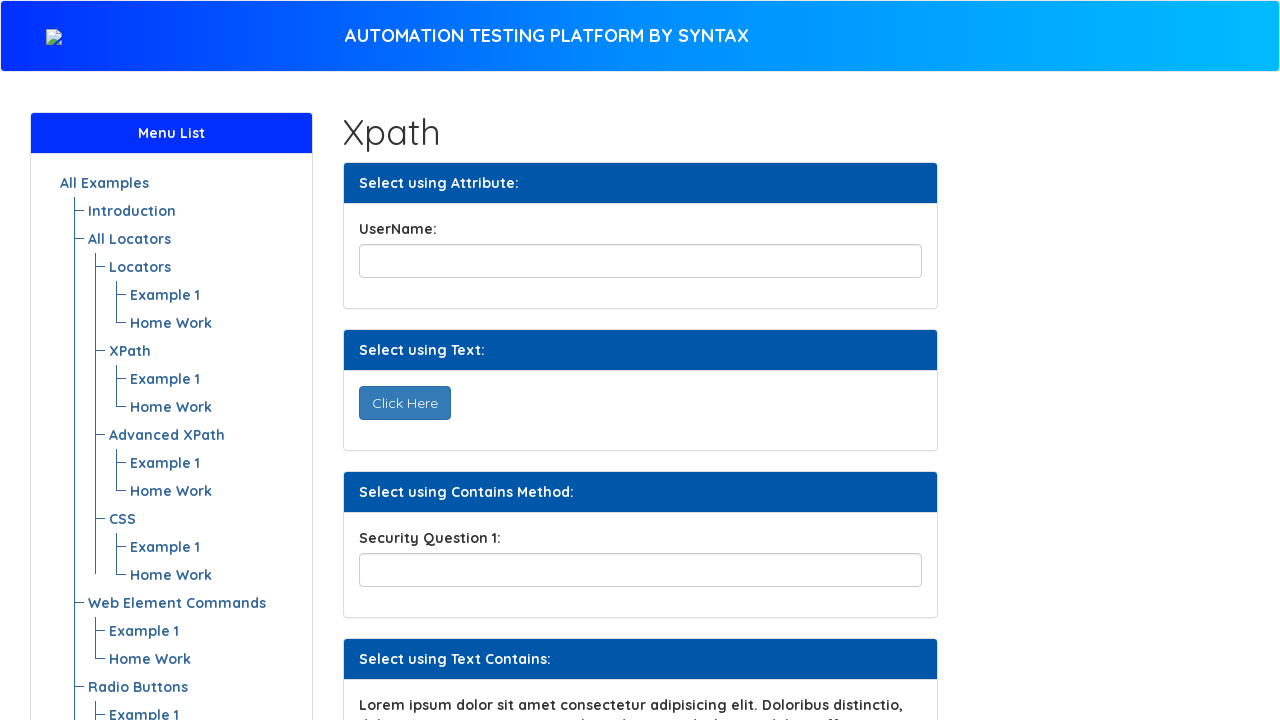

Filled username field with 'FabricioO' on //label[text()='UserName:']//following-sibling::input[1]
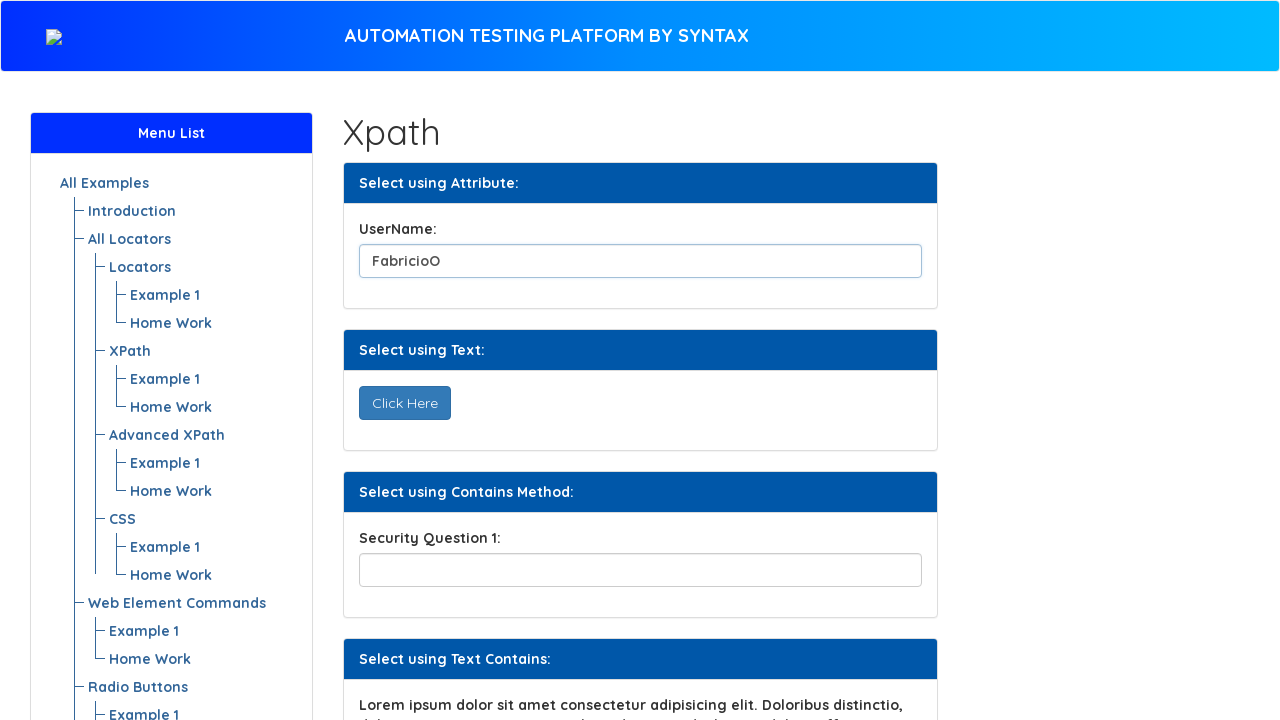

Clicked form group button at (404, 403) on xpath=//*[@class='form-group']/child::button
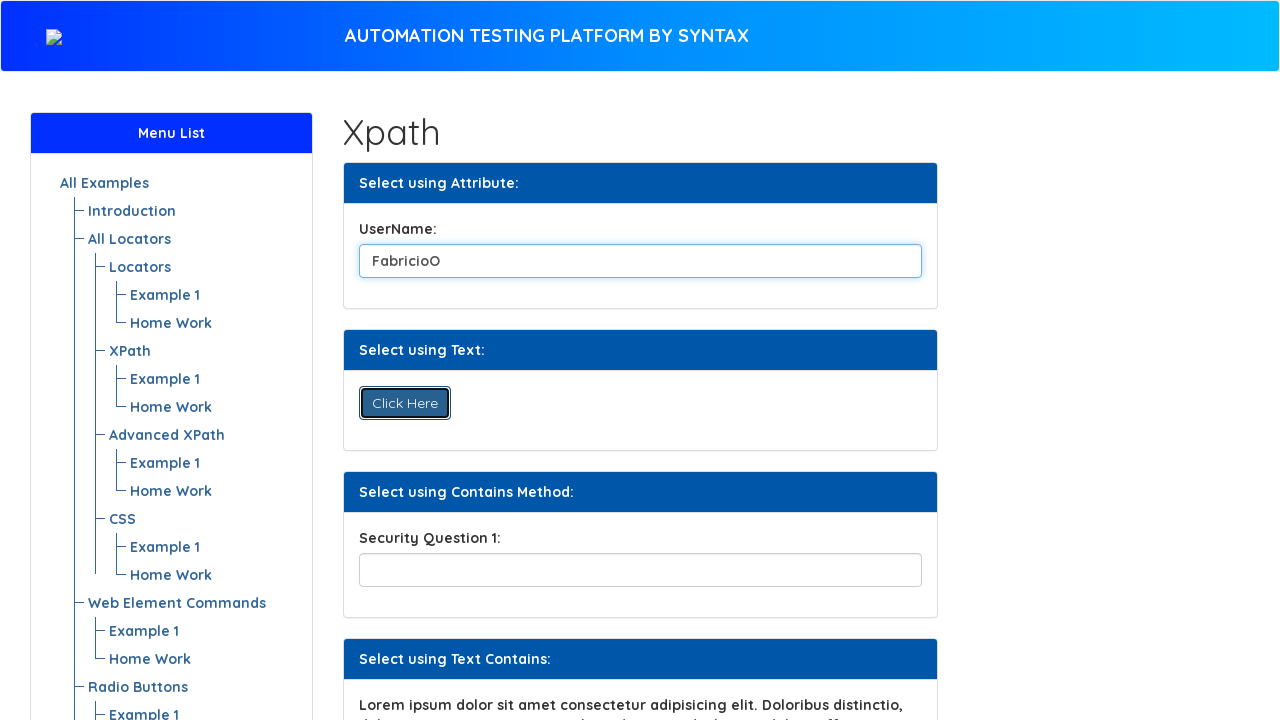

Filled security question field with 'Where do you From?' on //label[contains(text(),'Security')]/following-sibling::input
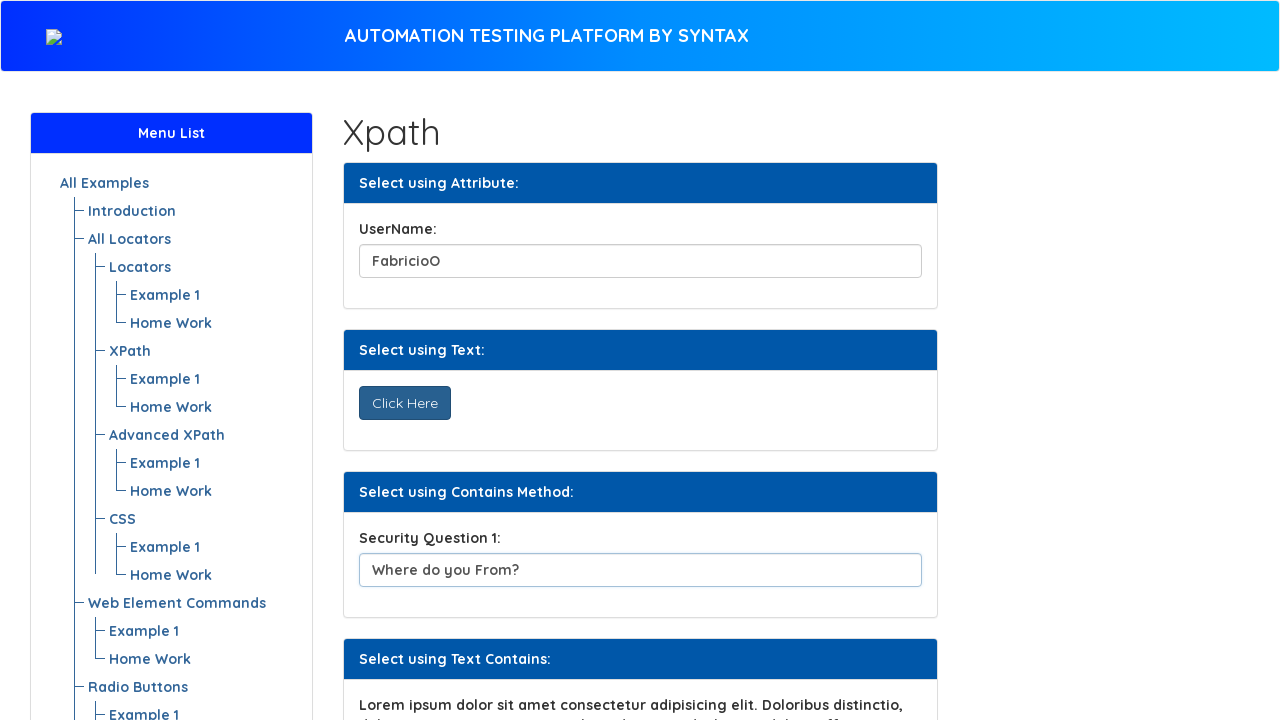

Waited for aliquam label element to load
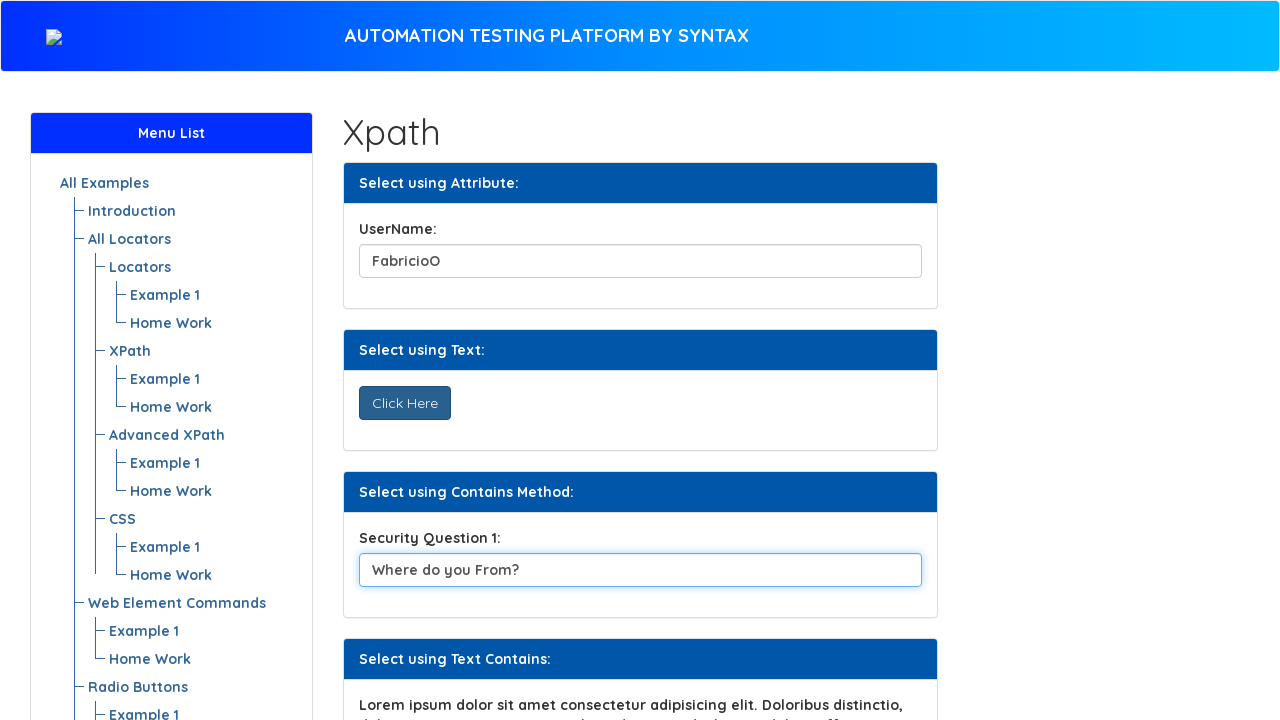

Filled API key field with '145A254C' on //label[starts-with(text(),'Api')]//following-sibling::input
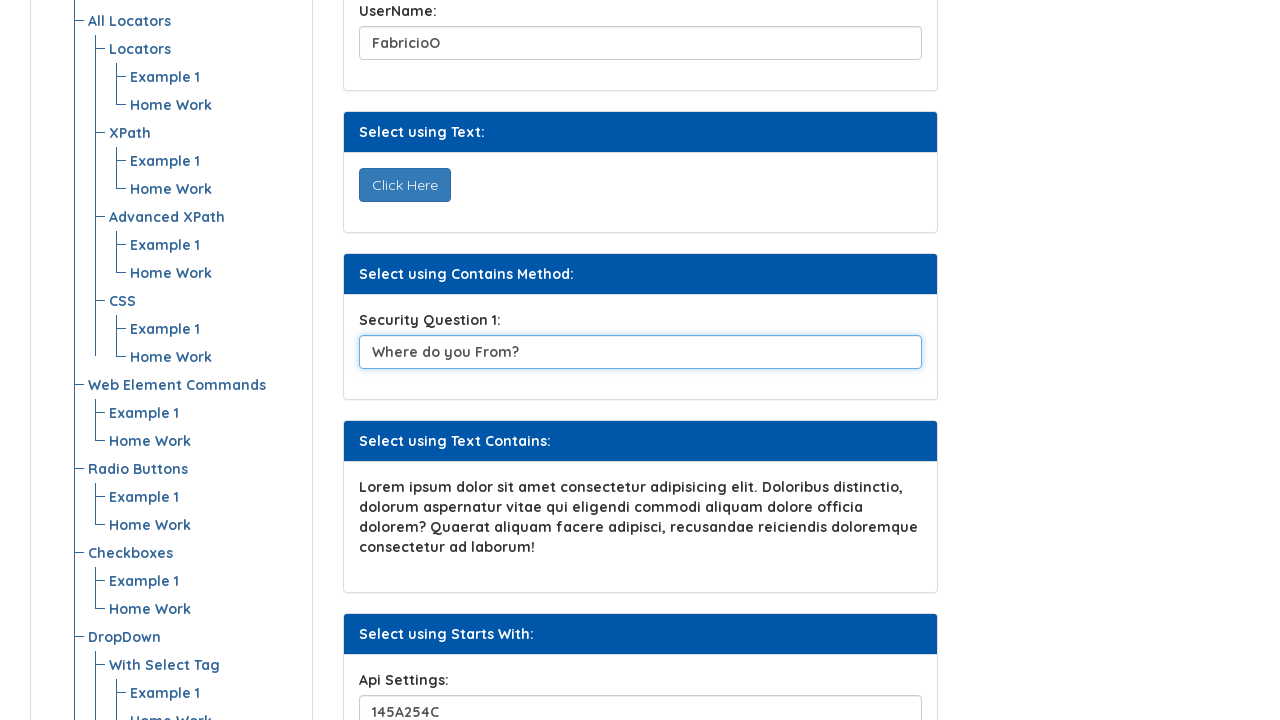

Filled Email 1 field with 'email1@gmail.com' on //label[text()='Email 1:']//following-sibling::input
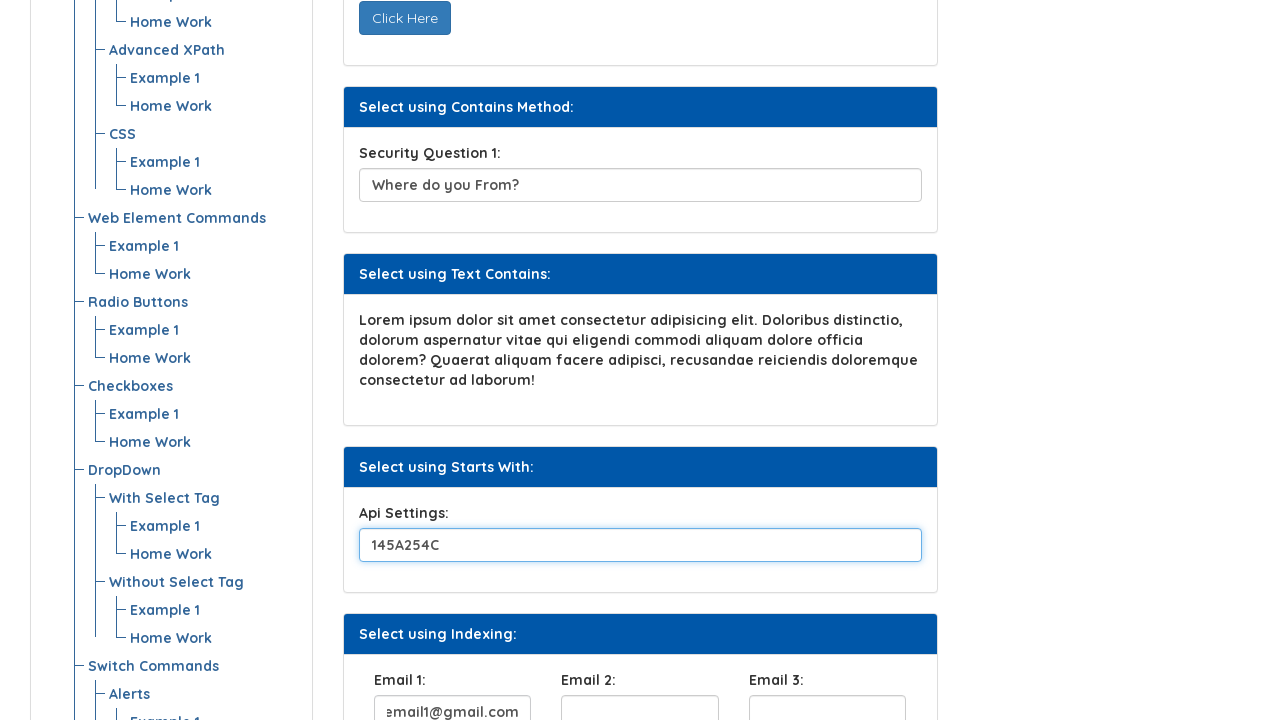

Filled Email 2 field with 'email2@gmail.com' on //label[contains(text(),'Email 2')]//following-sibling::input
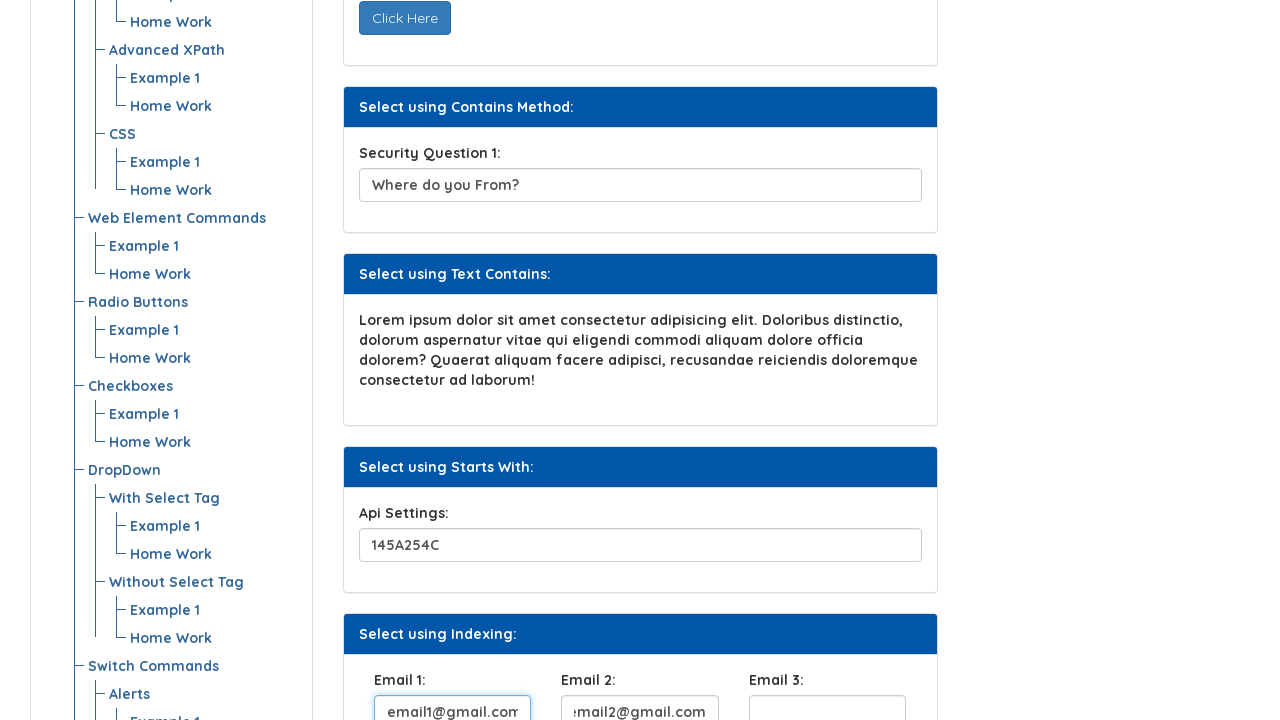

Filled Email 3 field with 'email3@gmail.com' on //label[contains(text(),'Email 3')]//following-sibling::input
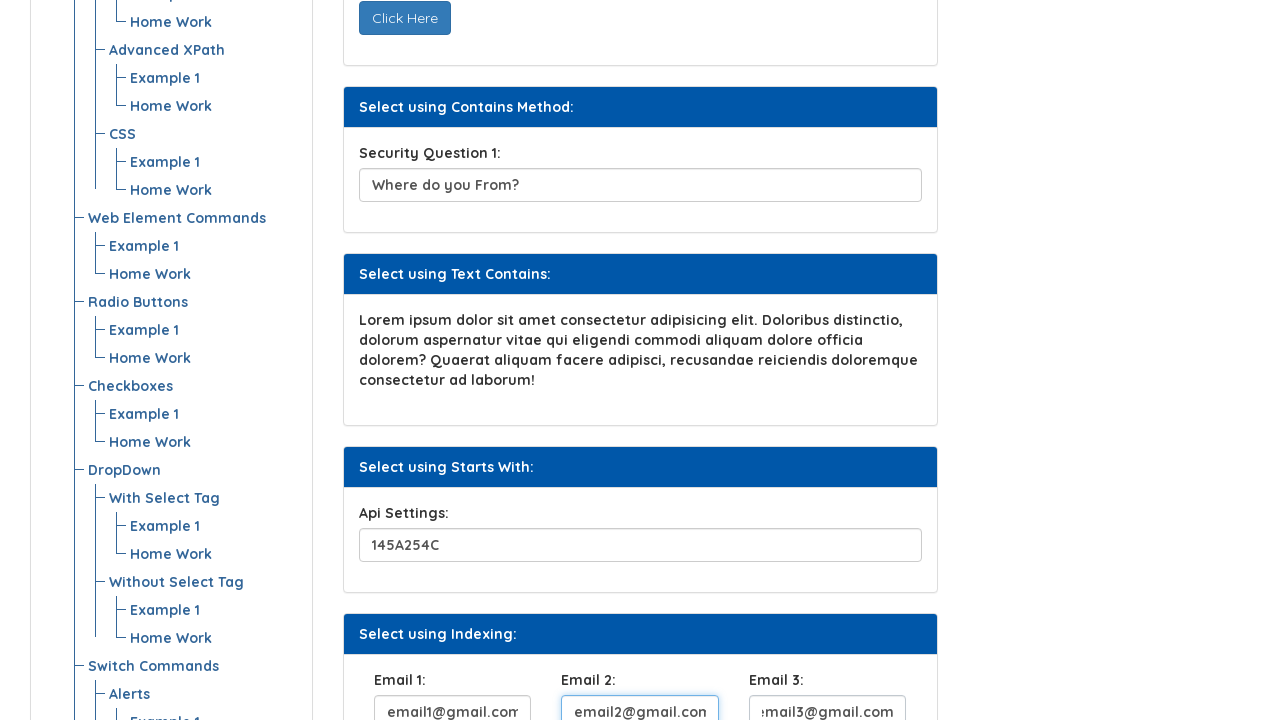

Filled custom Field 1 with 'Field 1 with two attributes' on //input[@data-detail="one"][@name='customField']
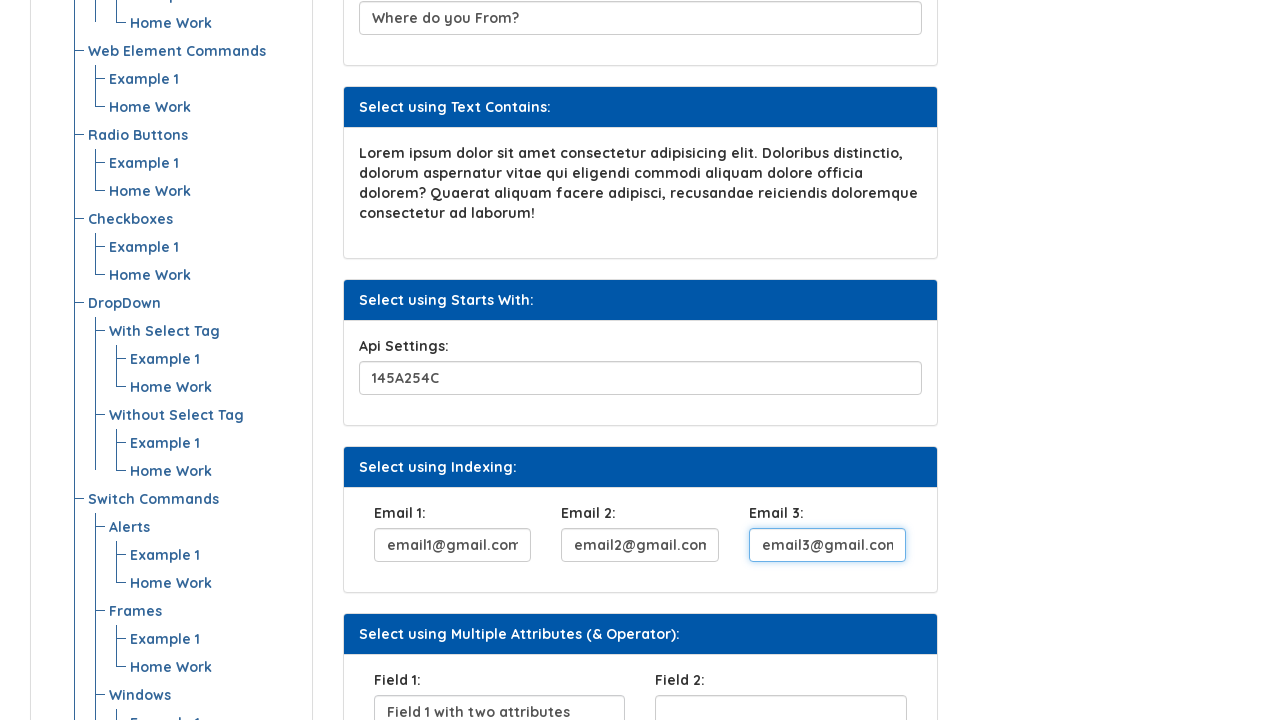

Filled custom Field 2 with 'Field 2 with two attributes' on //input[@data-detail="two"][@name='customField']
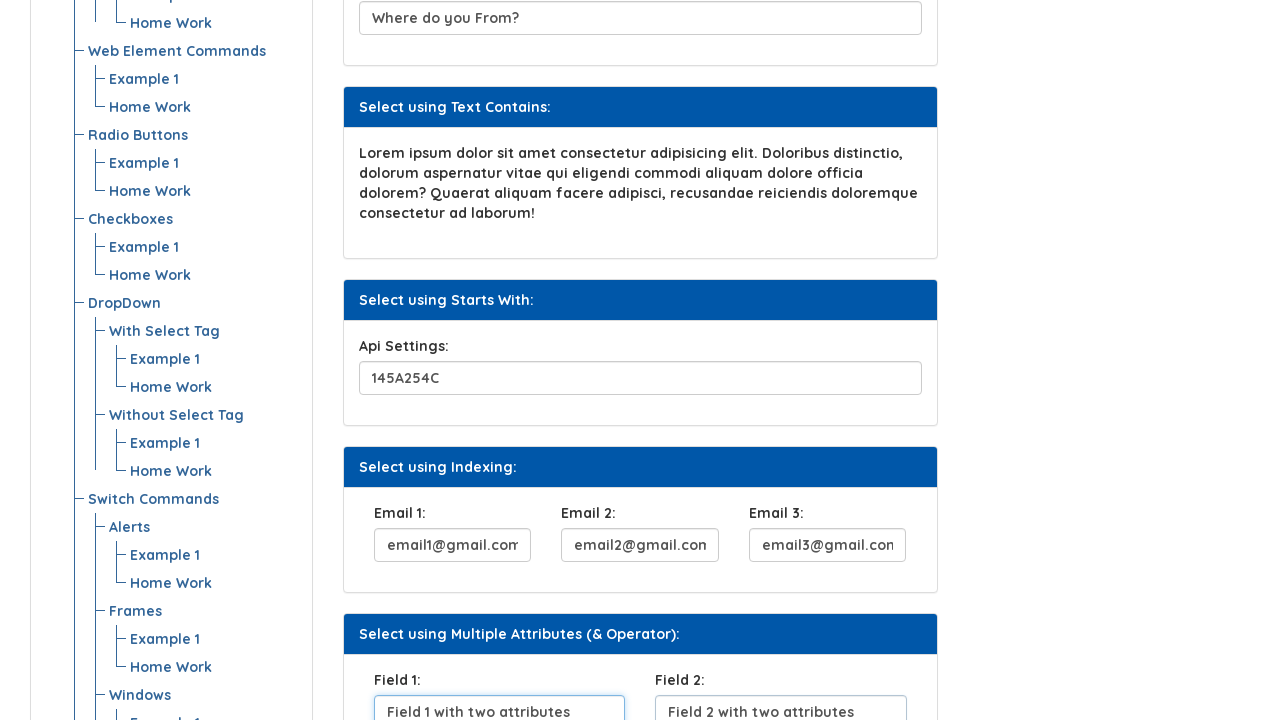

Filled custom Choice Field 1 with 'Choice Field 1 with two attributes' on //input[@data-detail="one"][@name='customField1']
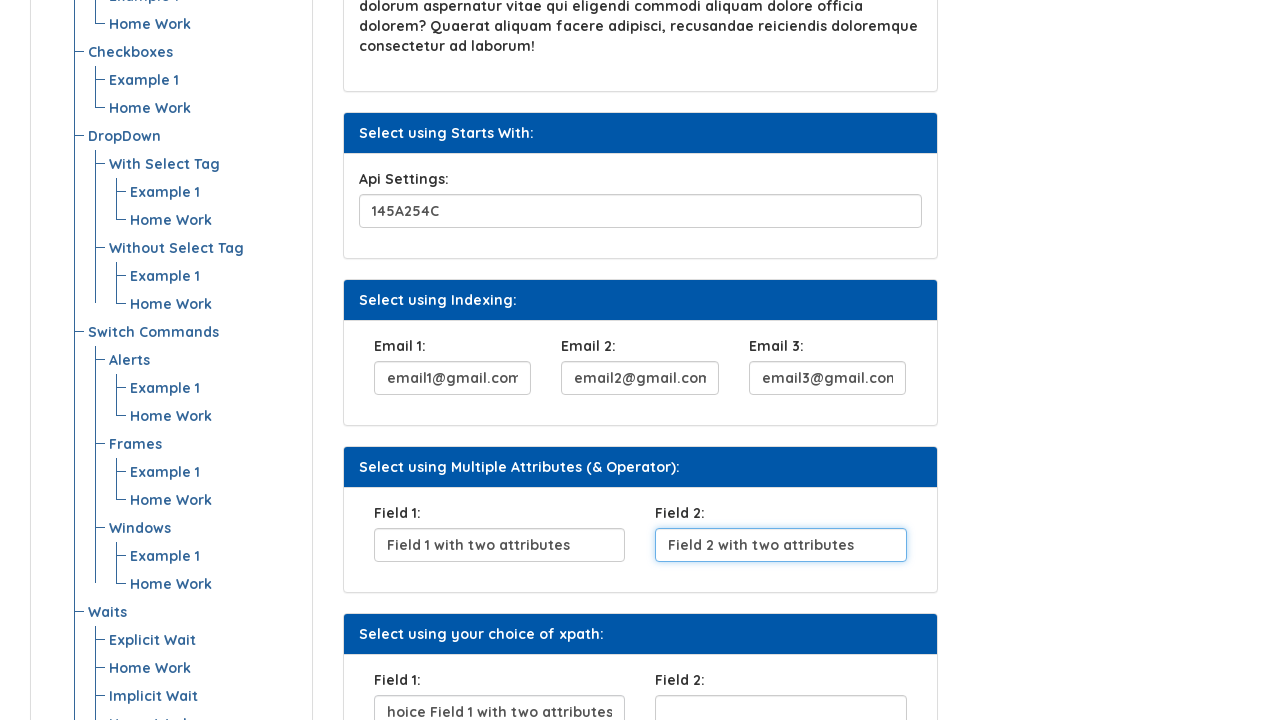

Filled custom Choice Field 2 with 'Choice Field 2 with two attributes' on //input[@data-detail="two"][@name='customField1']
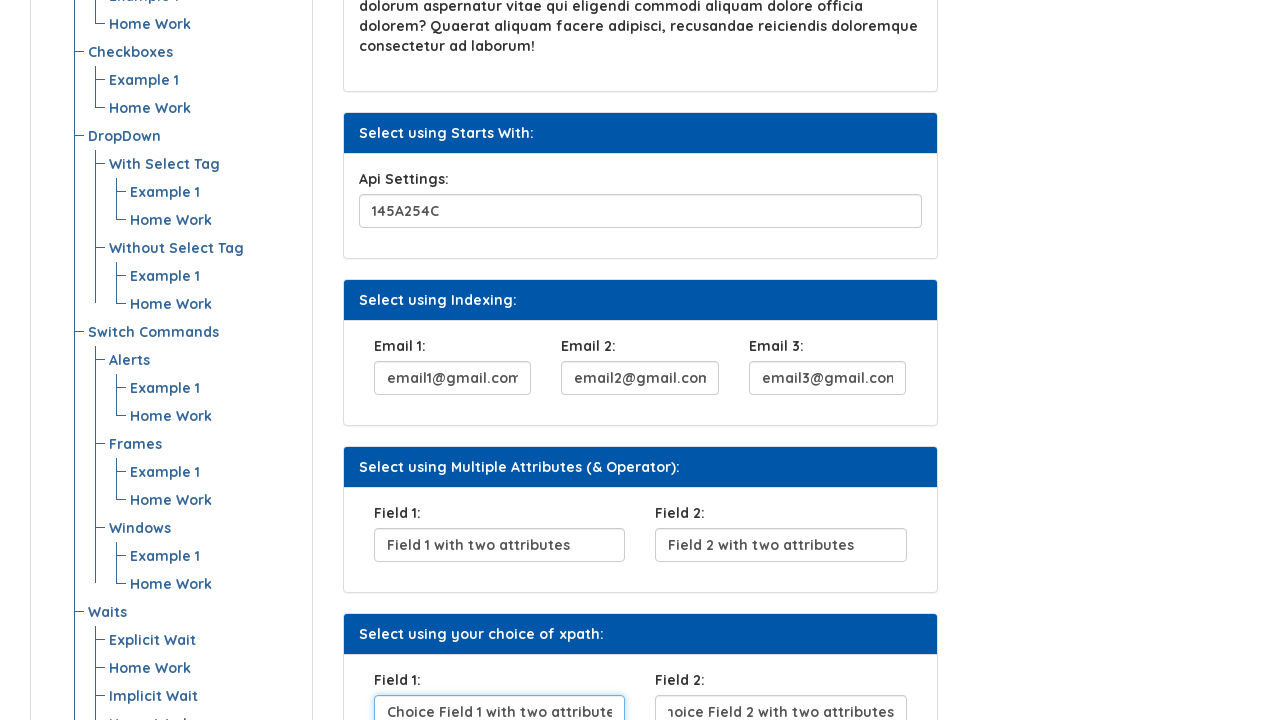

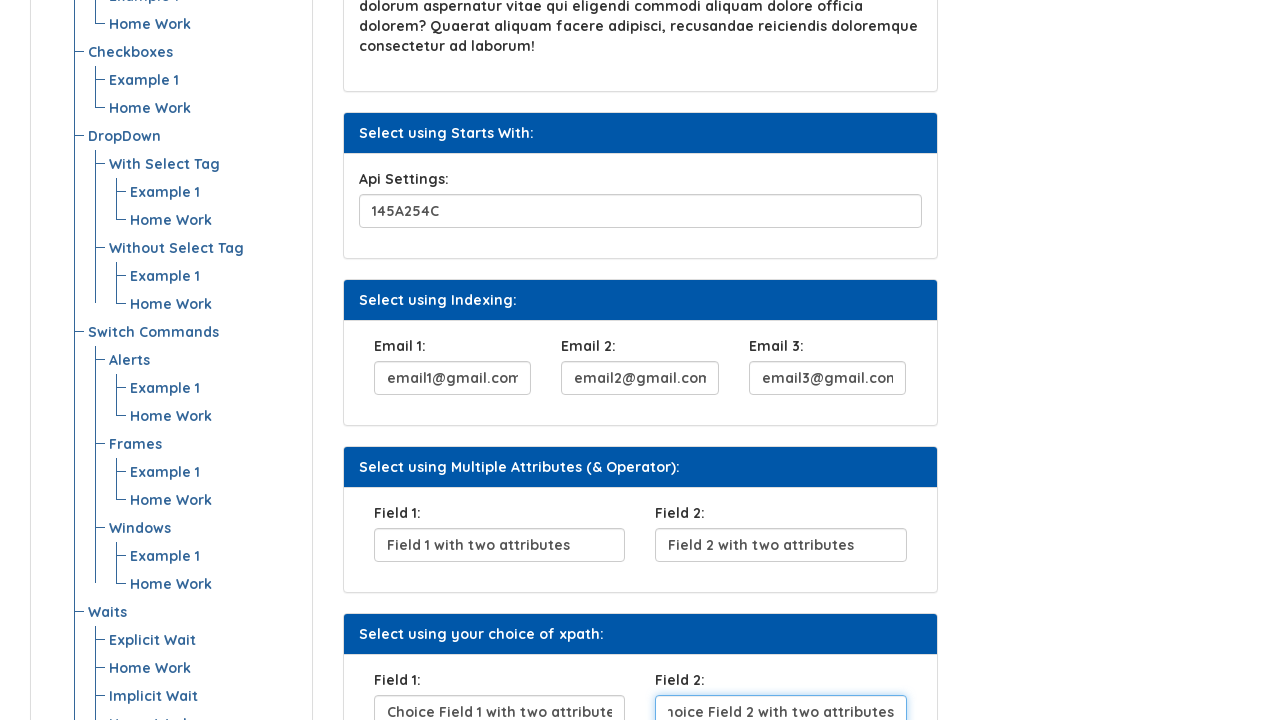